Tests dynamic loading example 2 by clicking the link, triggering the load button, and verifying "Hello World!" element appears in the DOM

Starting URL: http://the-internet.herokuapp.com/dynamic_loading

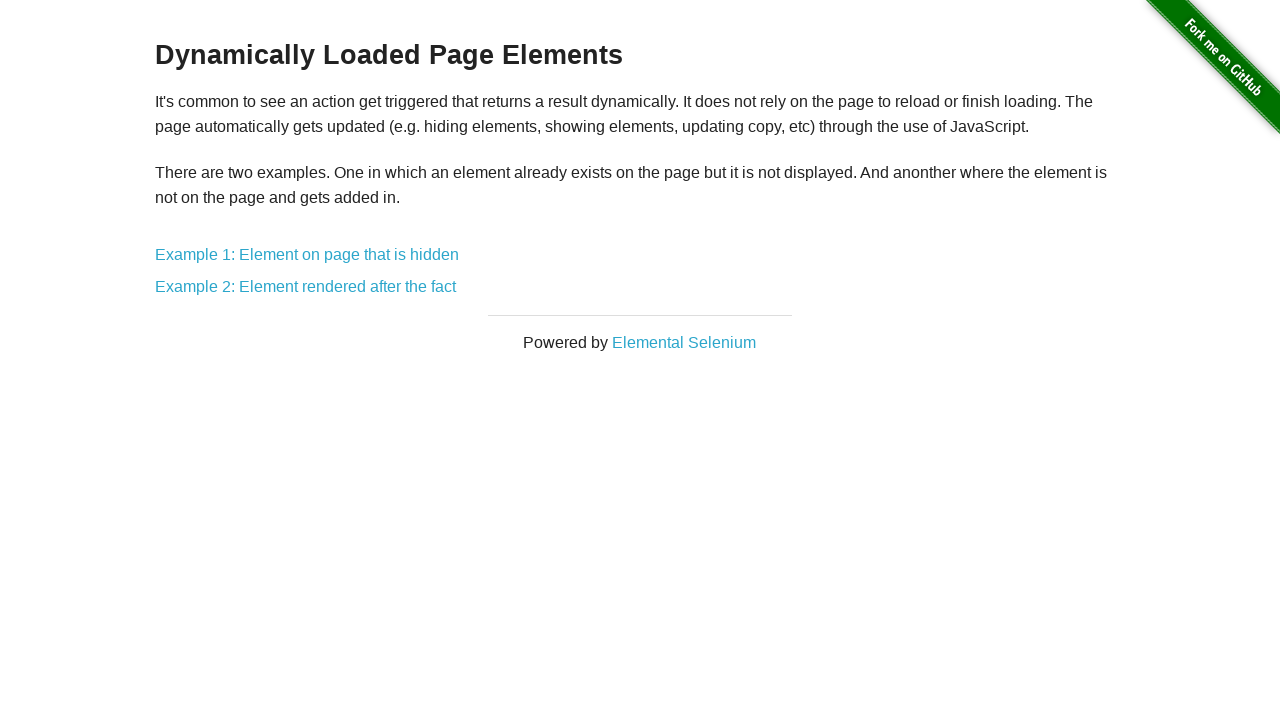

Clicked on Example 2 link at (306, 287) on a[href='/dynamic_loading/2']
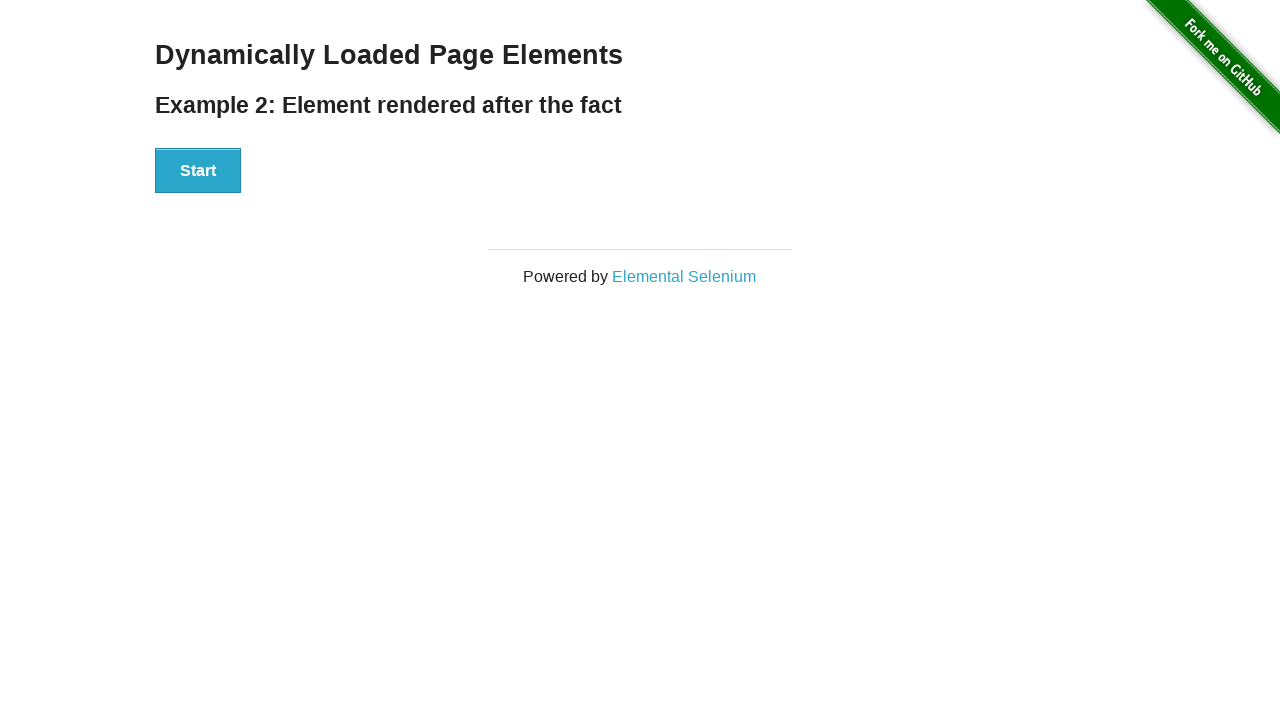

Clicked the Start button to trigger dynamic loading at (198, 171) on .example button
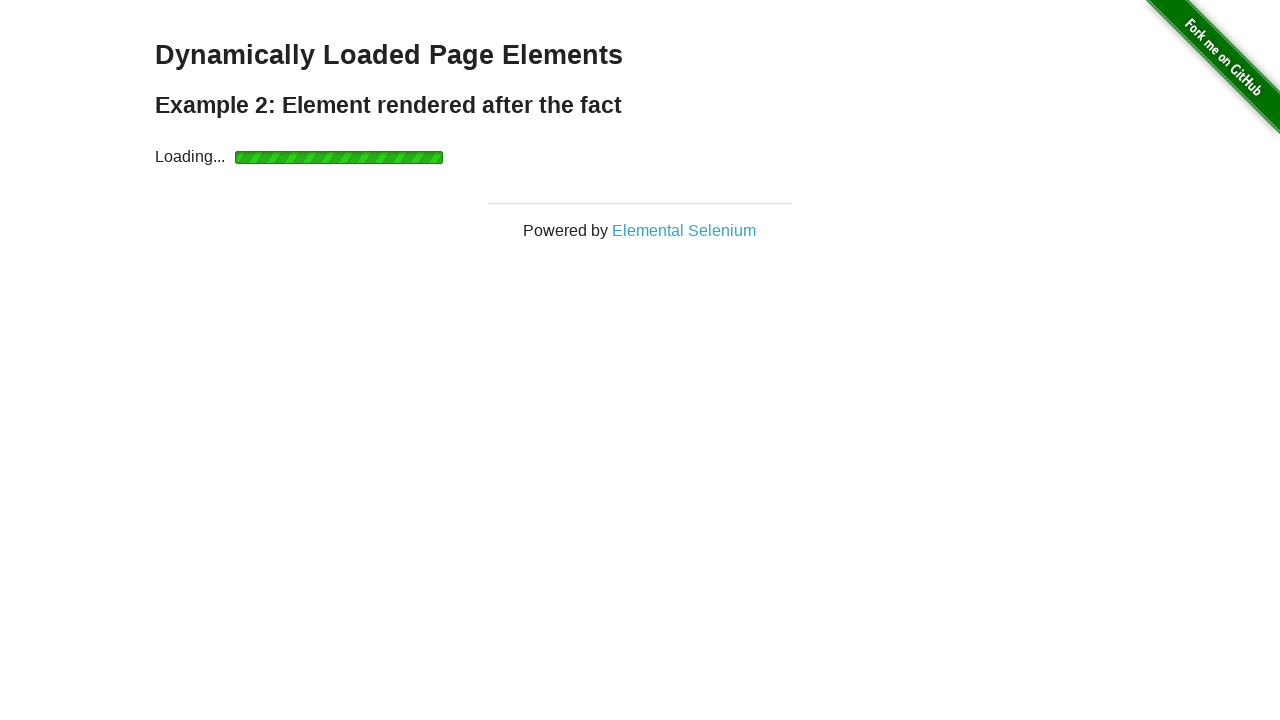

Waited for 'Hello World!' element to be attached to DOM
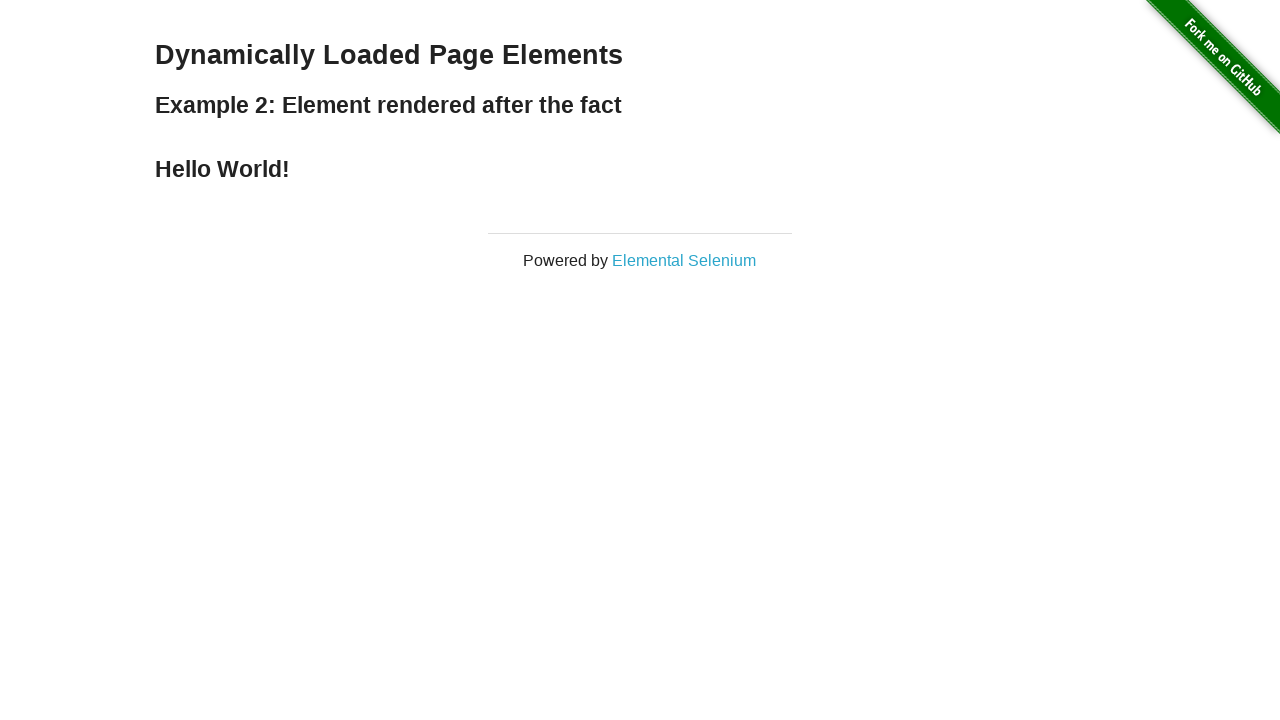

Verified 'Hello World!' text is present in the element
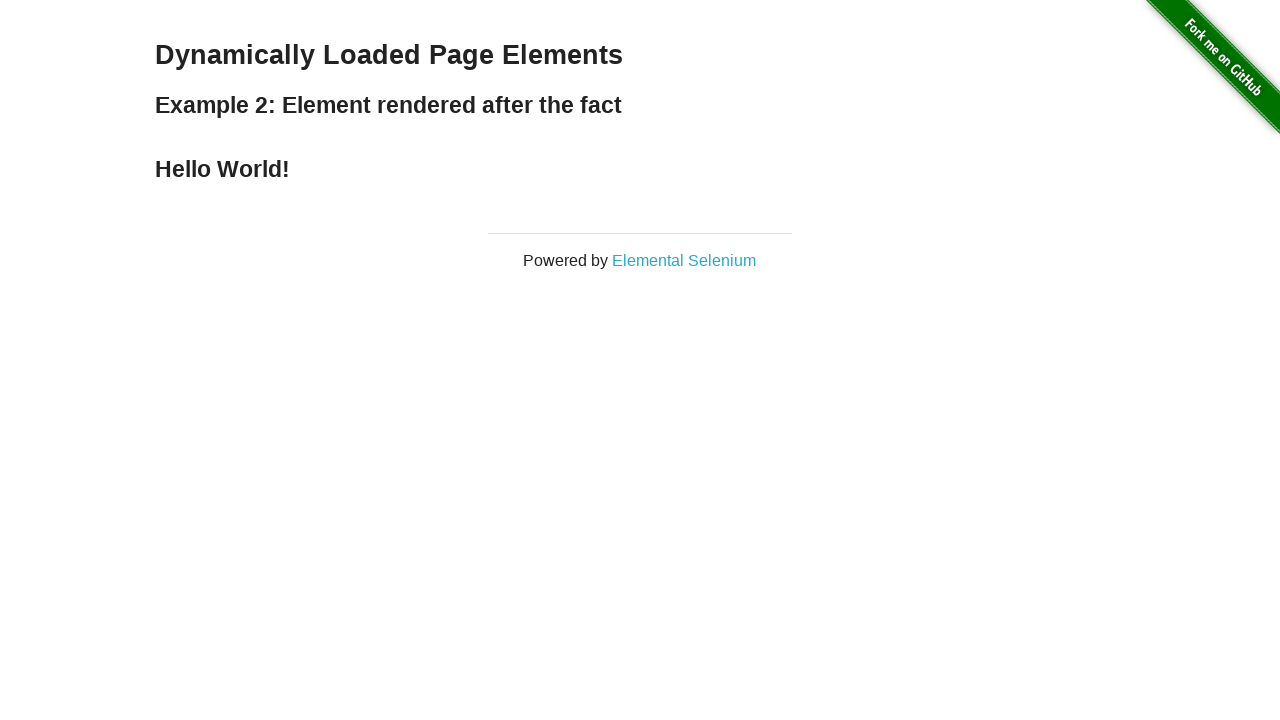

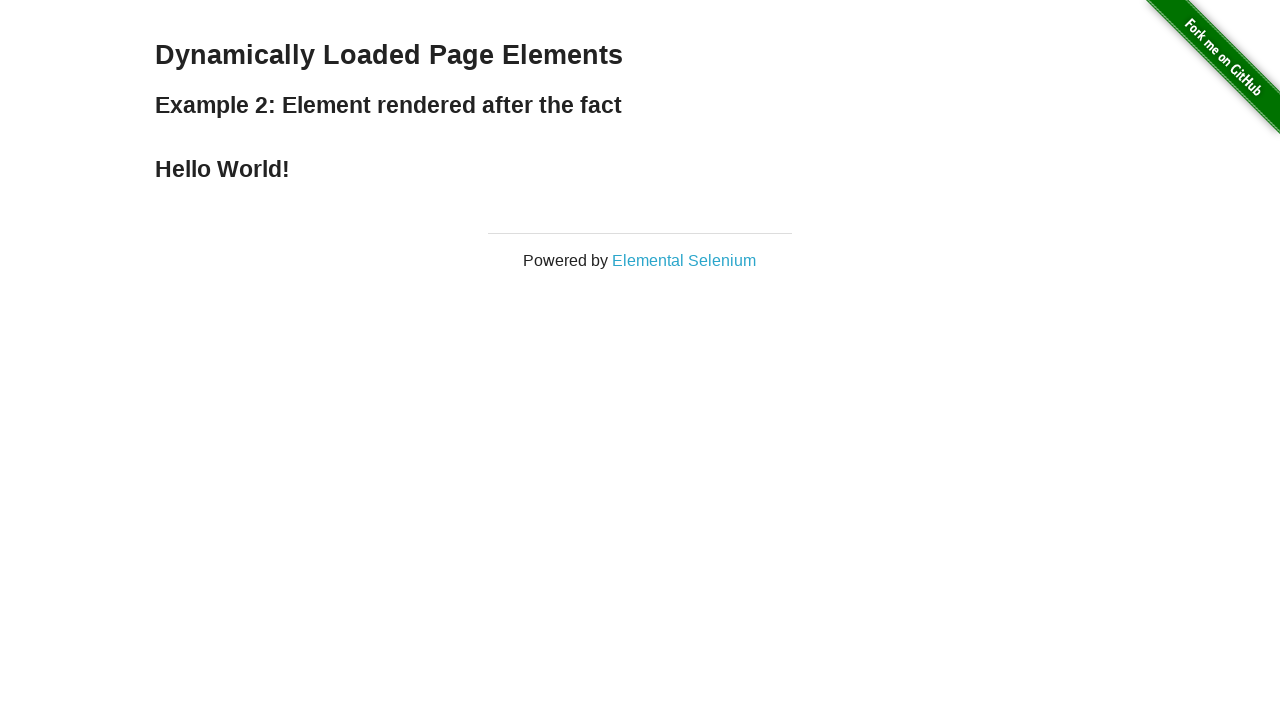